Tests opting out of A/B tests by visiting the split test page, verifying the page is in an A/B test group, then adding an opt-out cookie and refreshing to confirm the opt-out worked.

Starting URL: http://the-internet.herokuapp.com/abtest

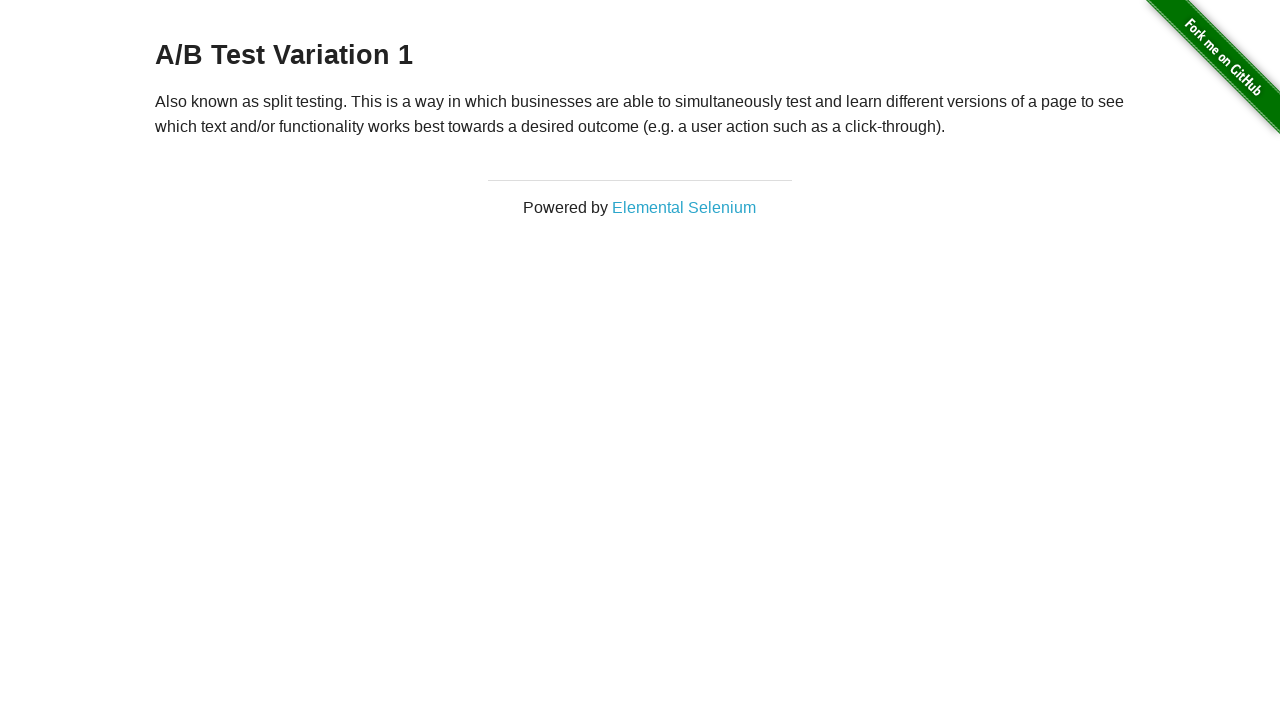

Waited for heading to load on A/B test page
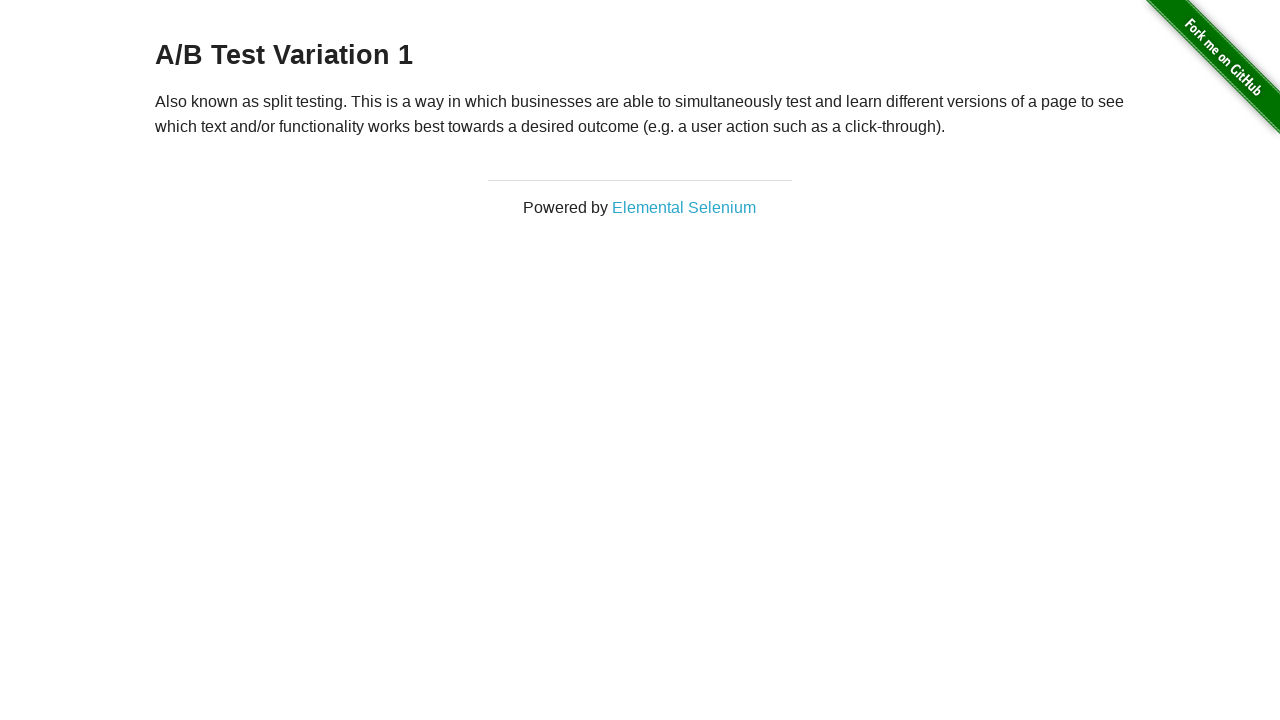

Retrieved initial heading text: A/B Test Variation 1
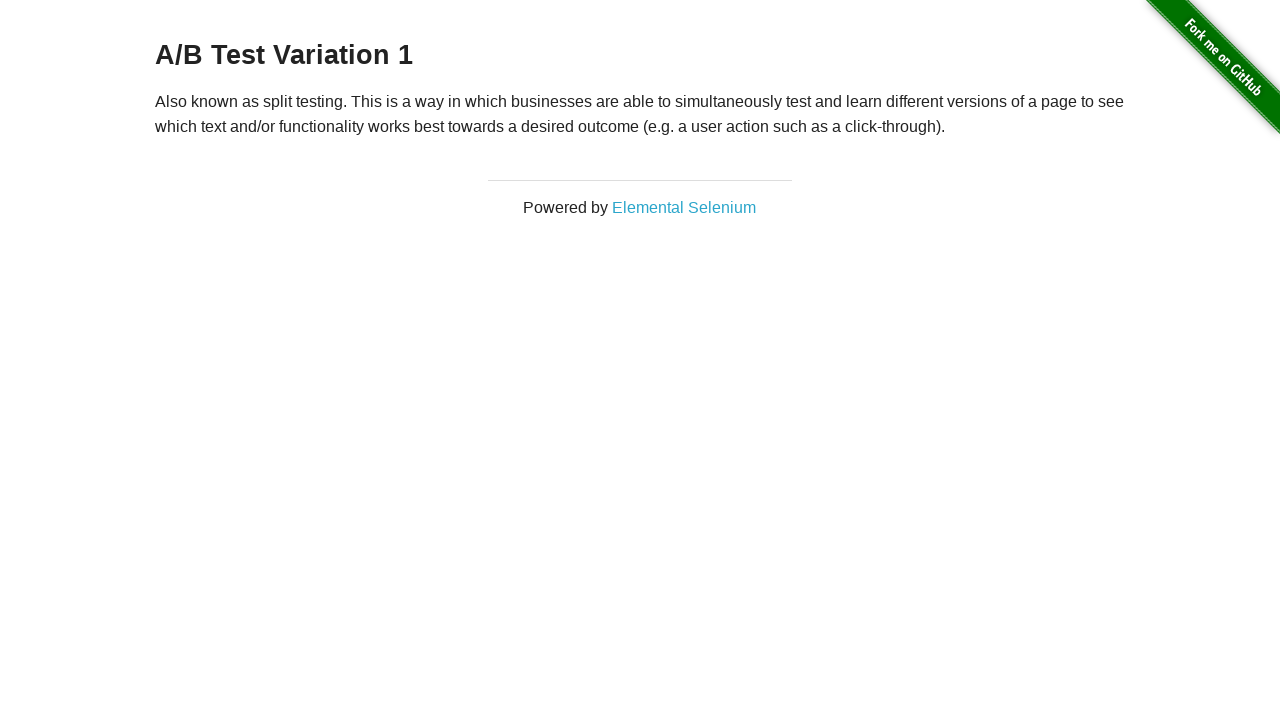

Verified user is in A/B test group: A/B Test Variation 1
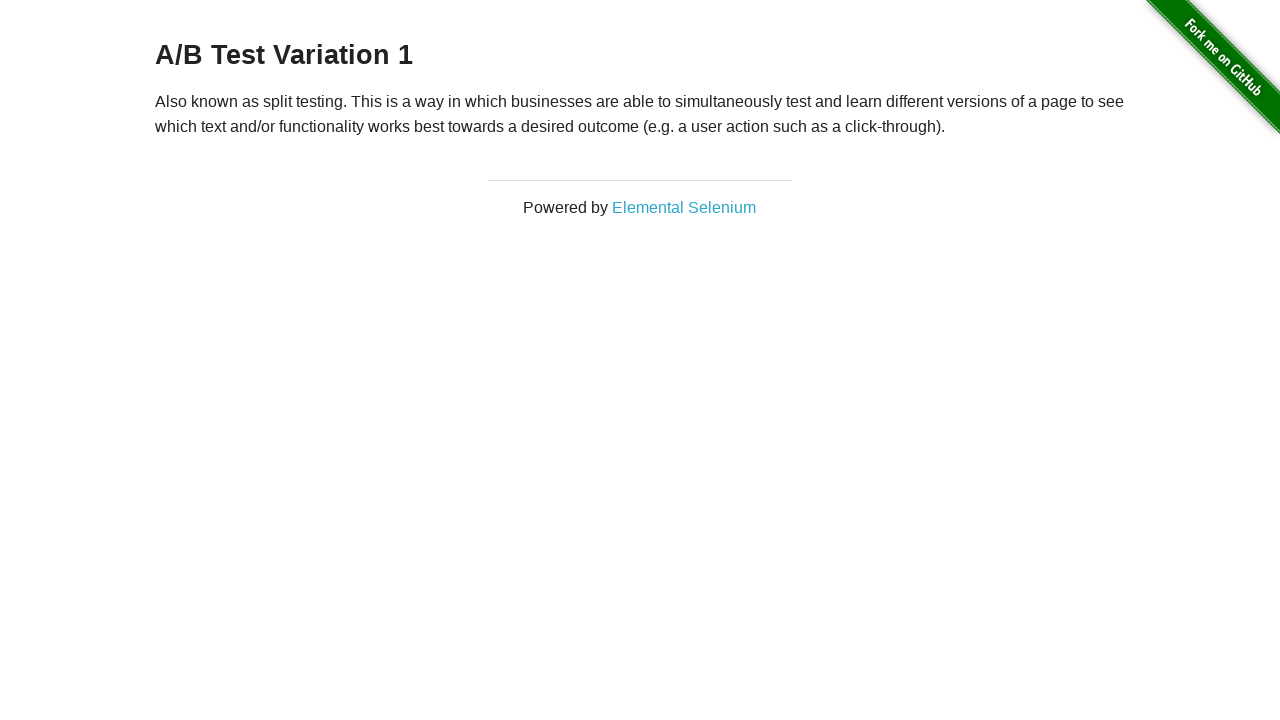

Added optimizelyOptOut cookie to browser context
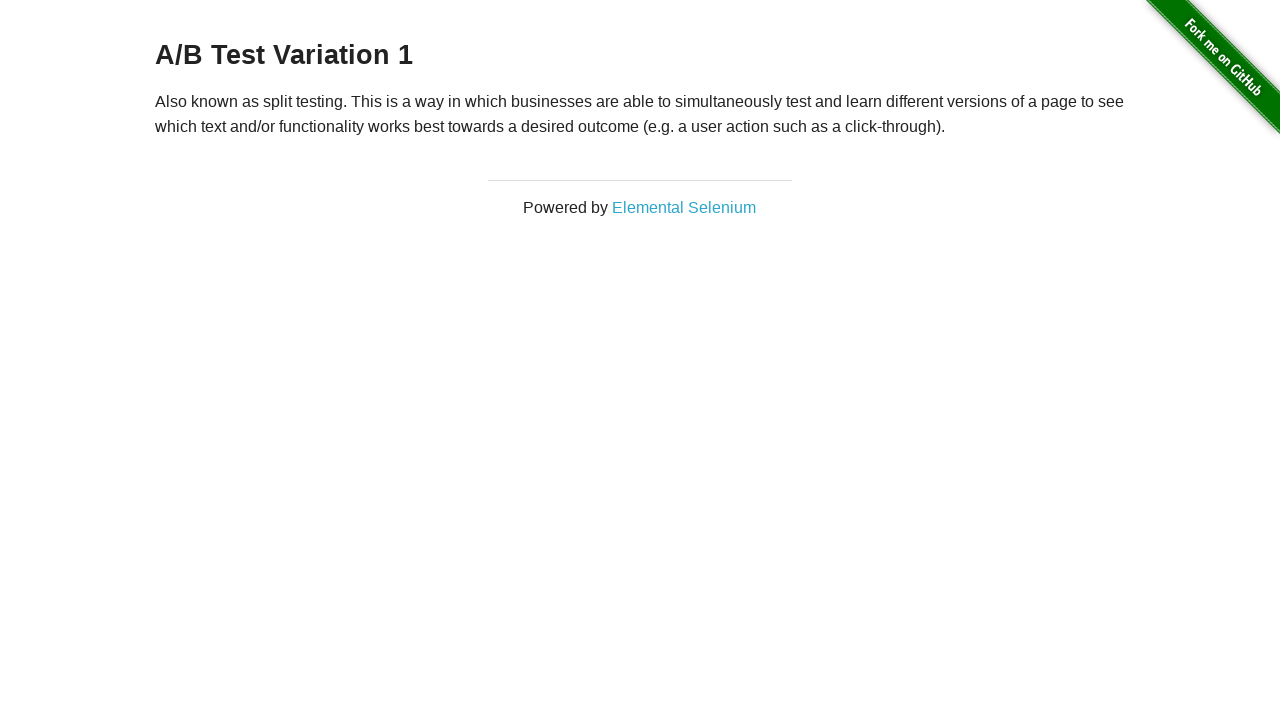

Reloaded page after adding opt-out cookie
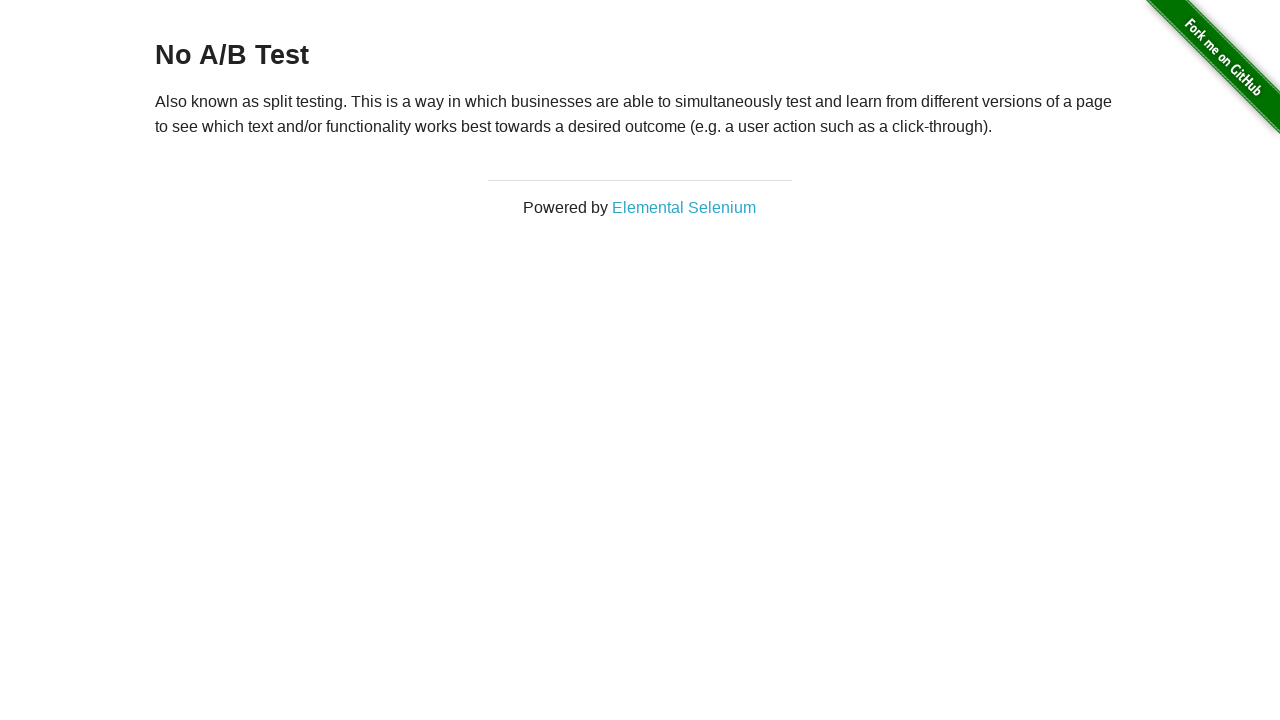

Waited for heading to load after page refresh
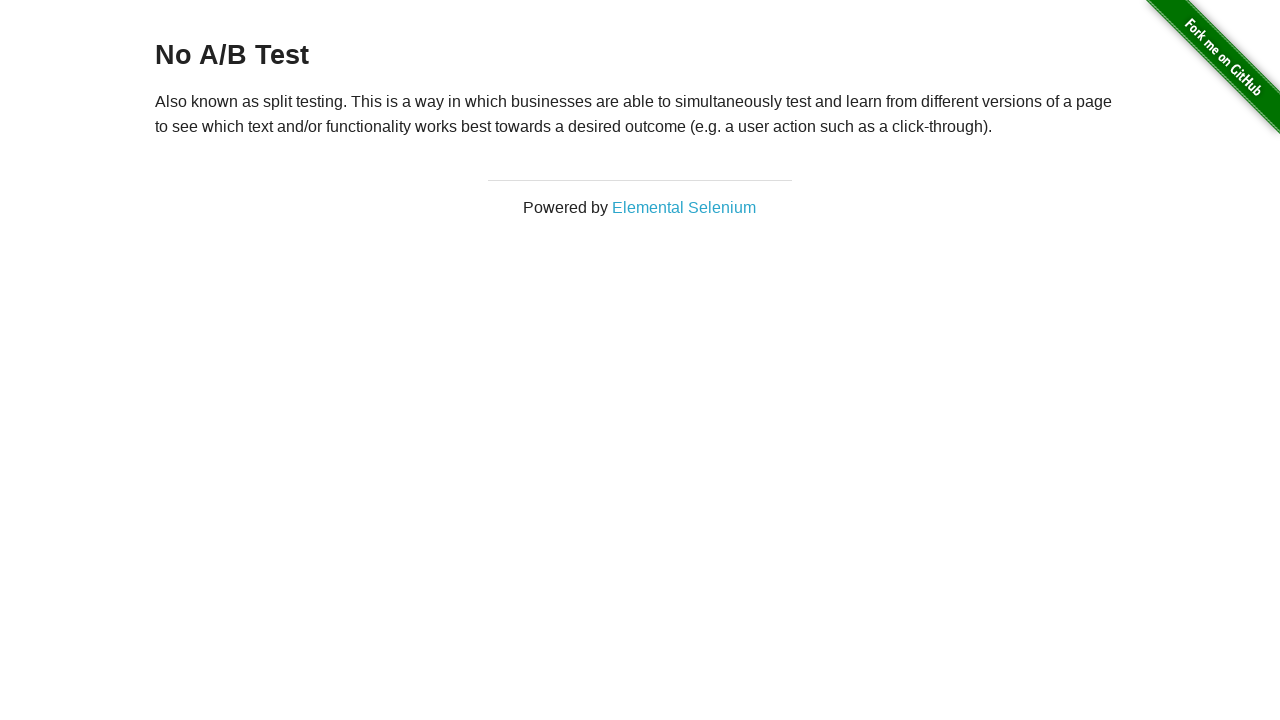

Retrieved heading text after opt-out: No A/B Test
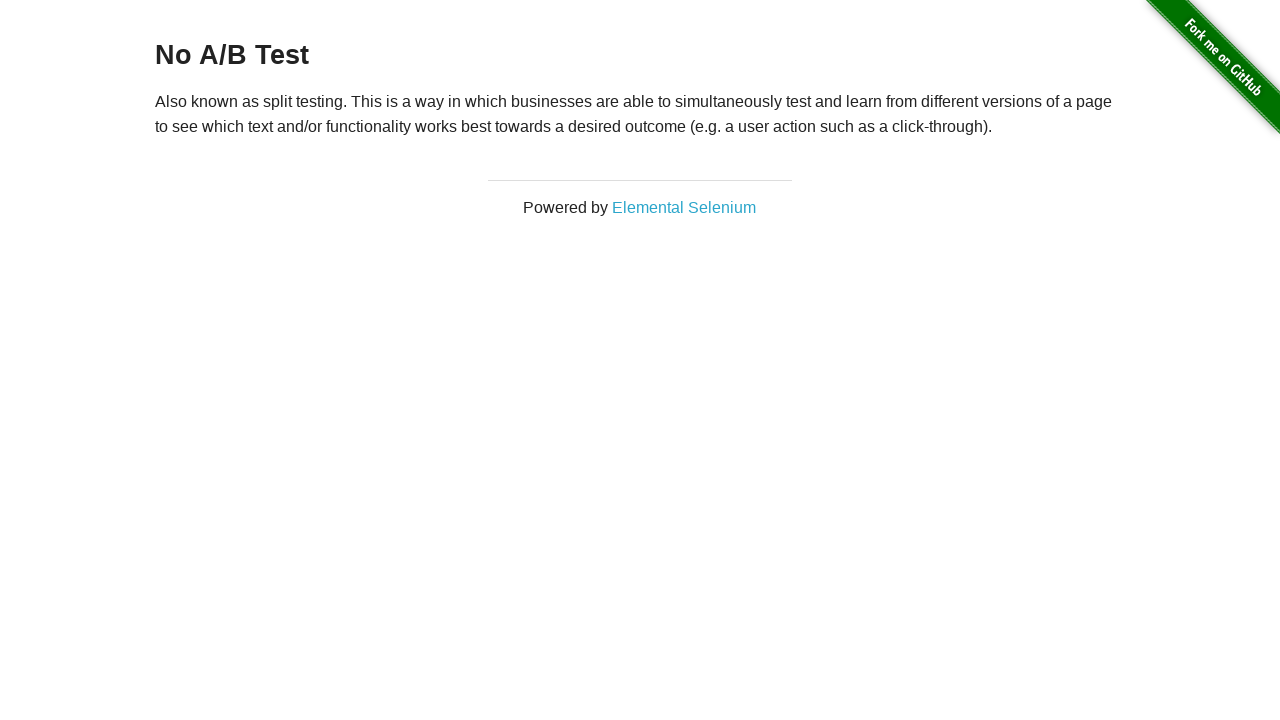

Verified opt-out successful: heading shows 'No A/B Test'
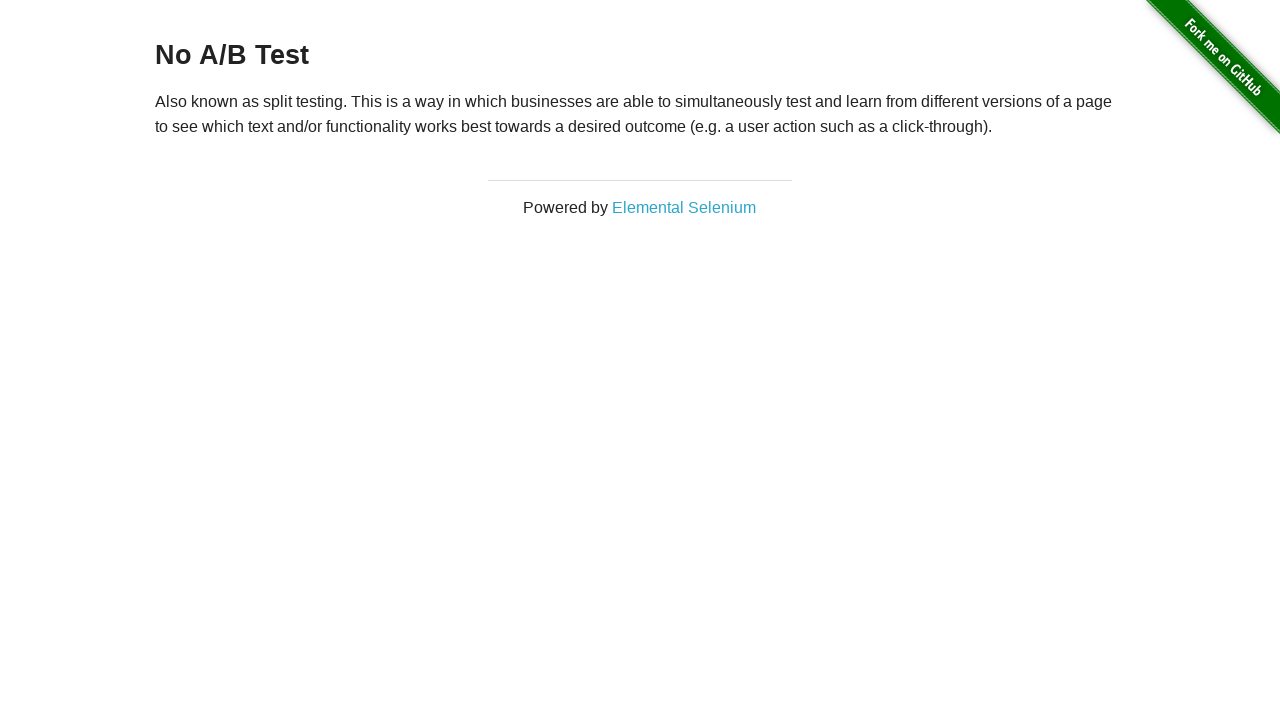

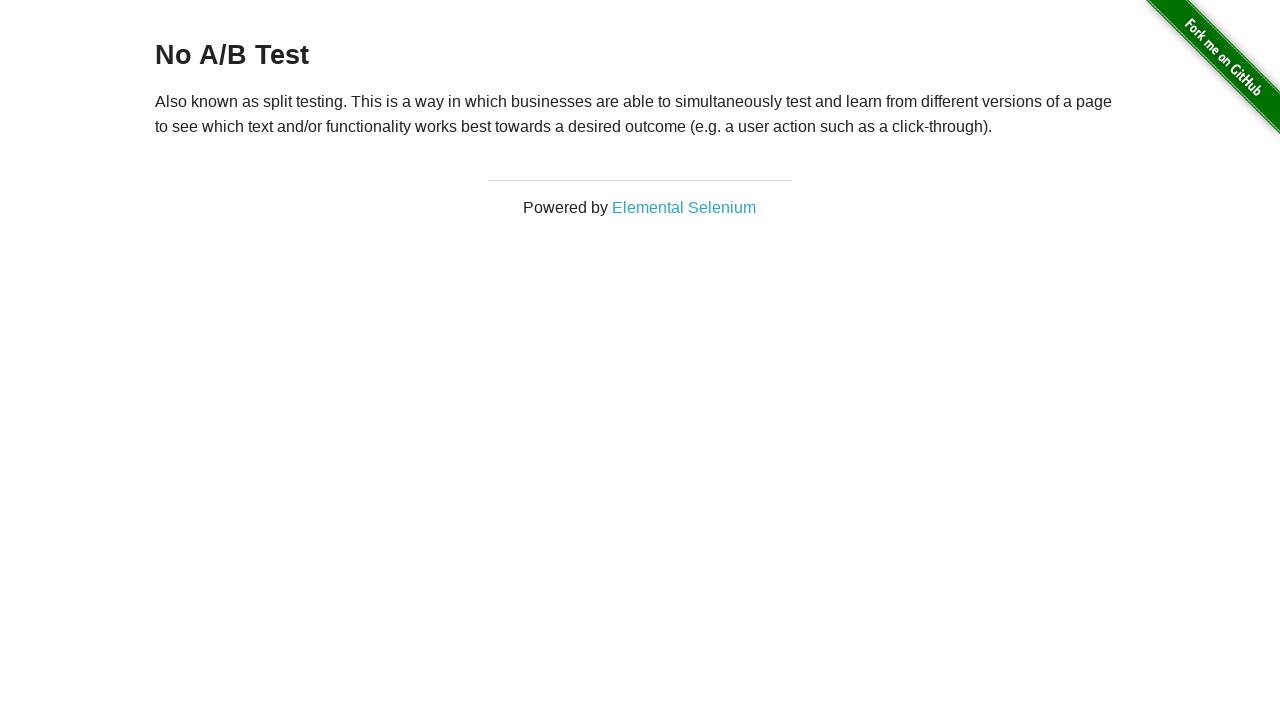